Tests calendar date picker functionality by selecting a specific year, month, and date, then verifying the selected values

Starting URL: https://rahulshettyacademy.com/seleniumPractise/#/offers

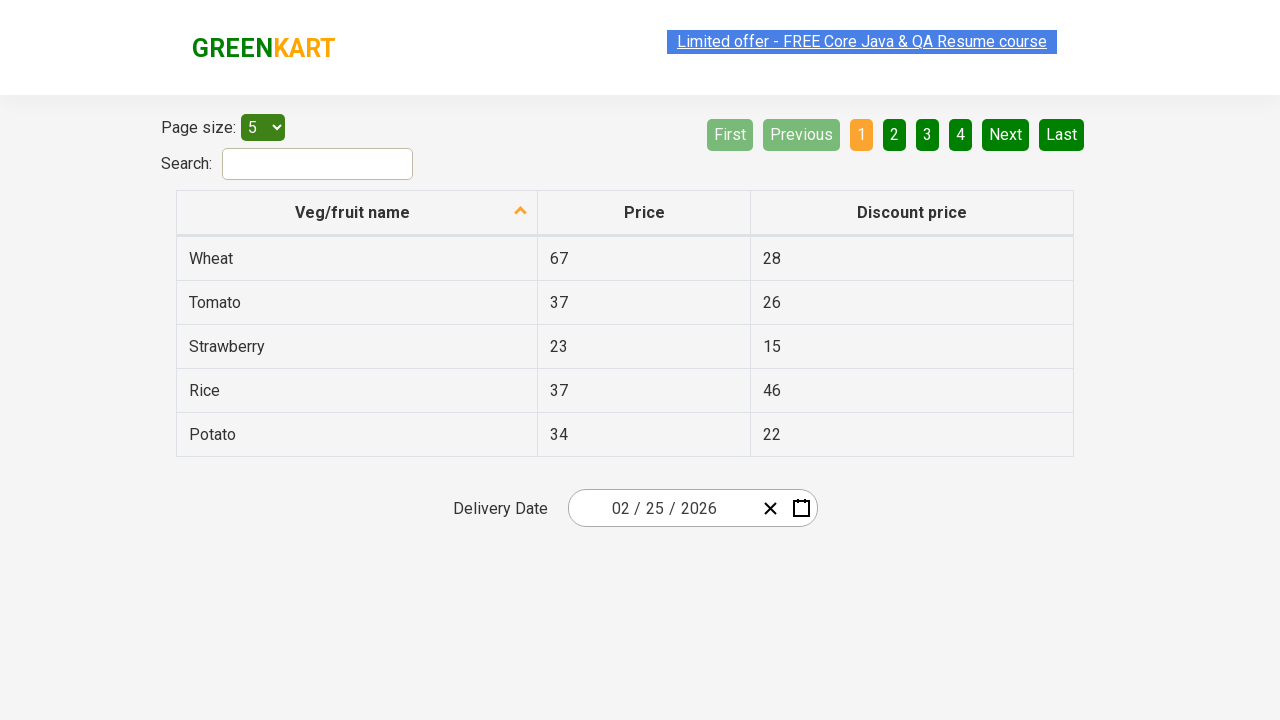

Clicked date picker input to open calendar at (662, 508) on .react-date-picker__inputGroup
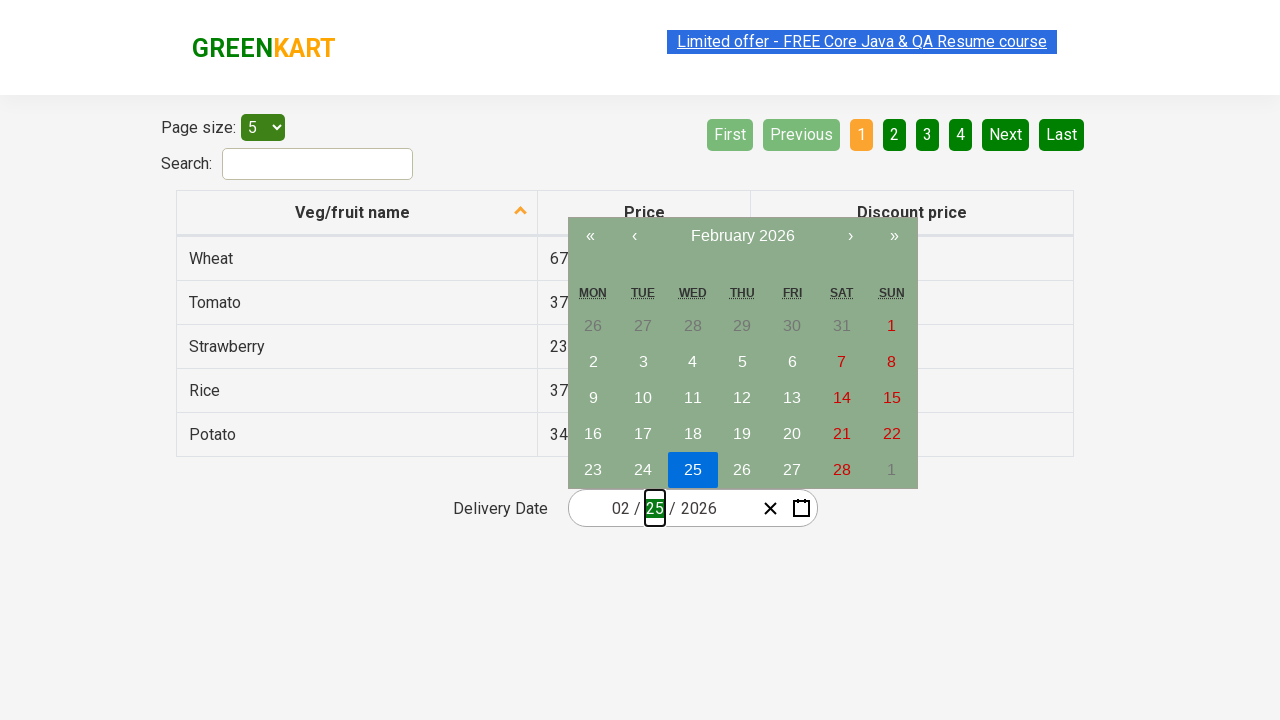

Clicked navigation label to navigate to month/year view at (742, 236) on .react-calendar__navigation__label
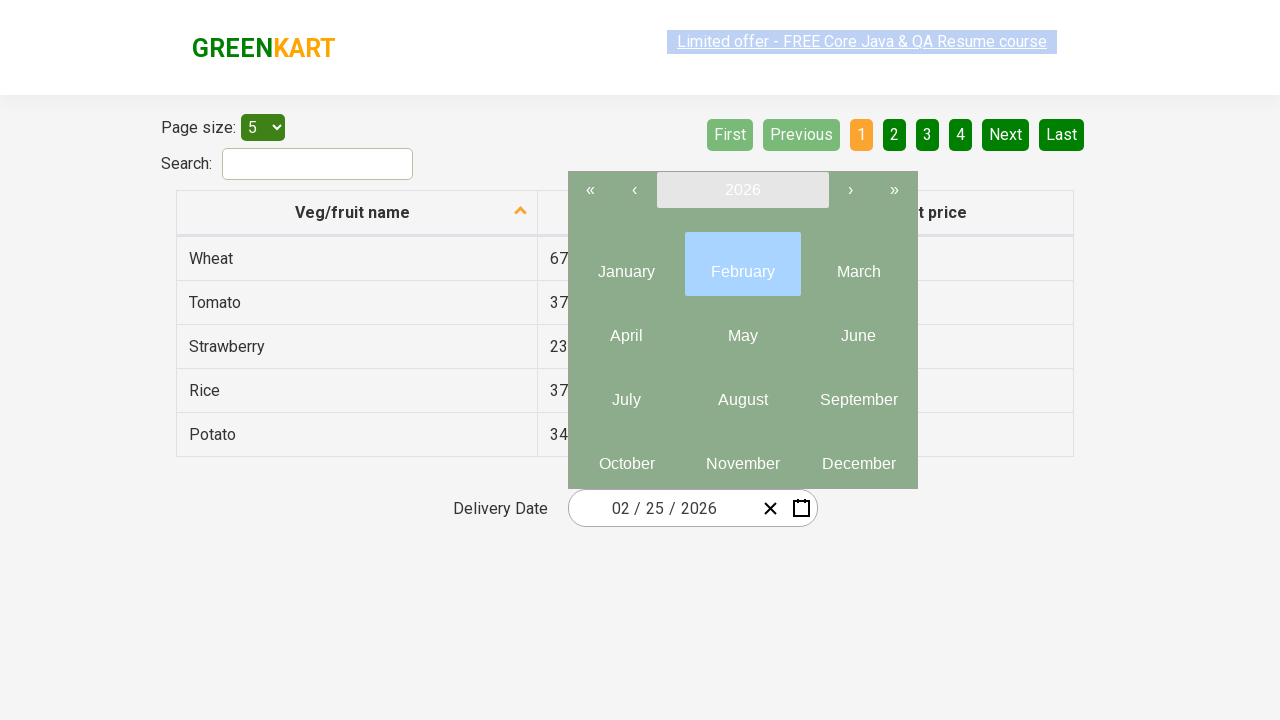

Clicked navigation label again to navigate to year view at (742, 190) on .react-calendar__navigation__label
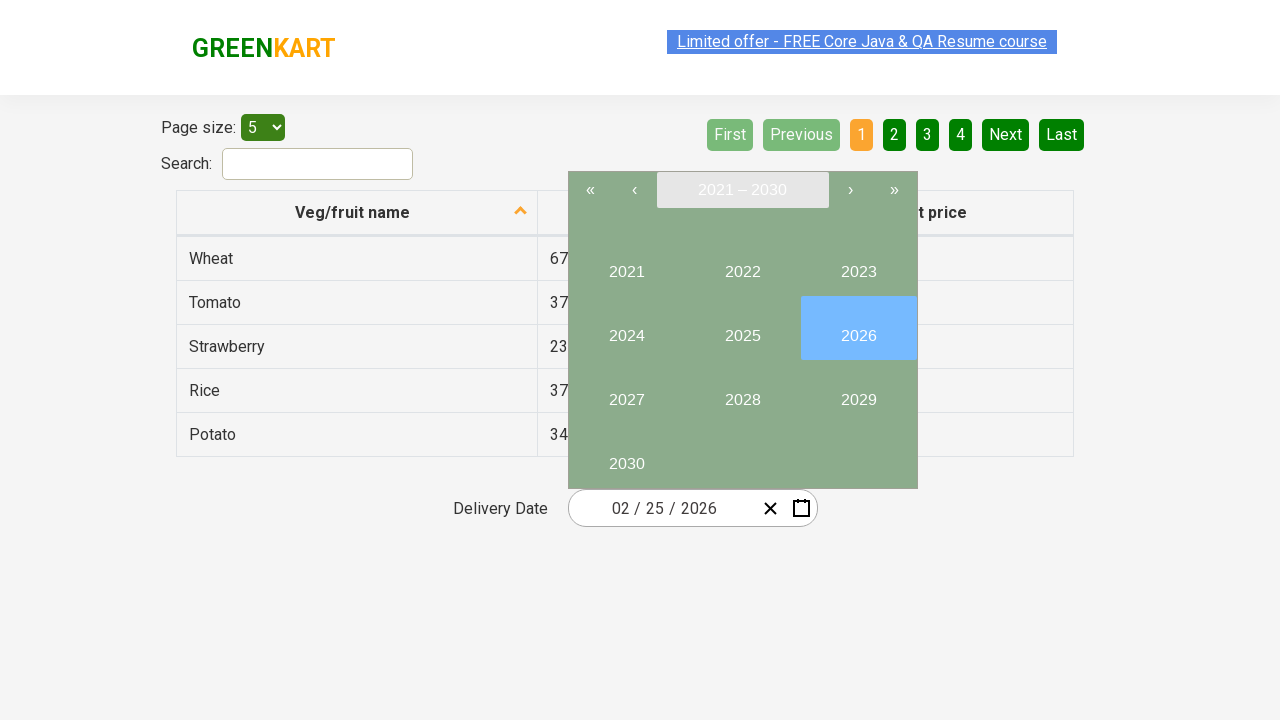

Selected year 2027 at (626, 392) on button:text('2027')
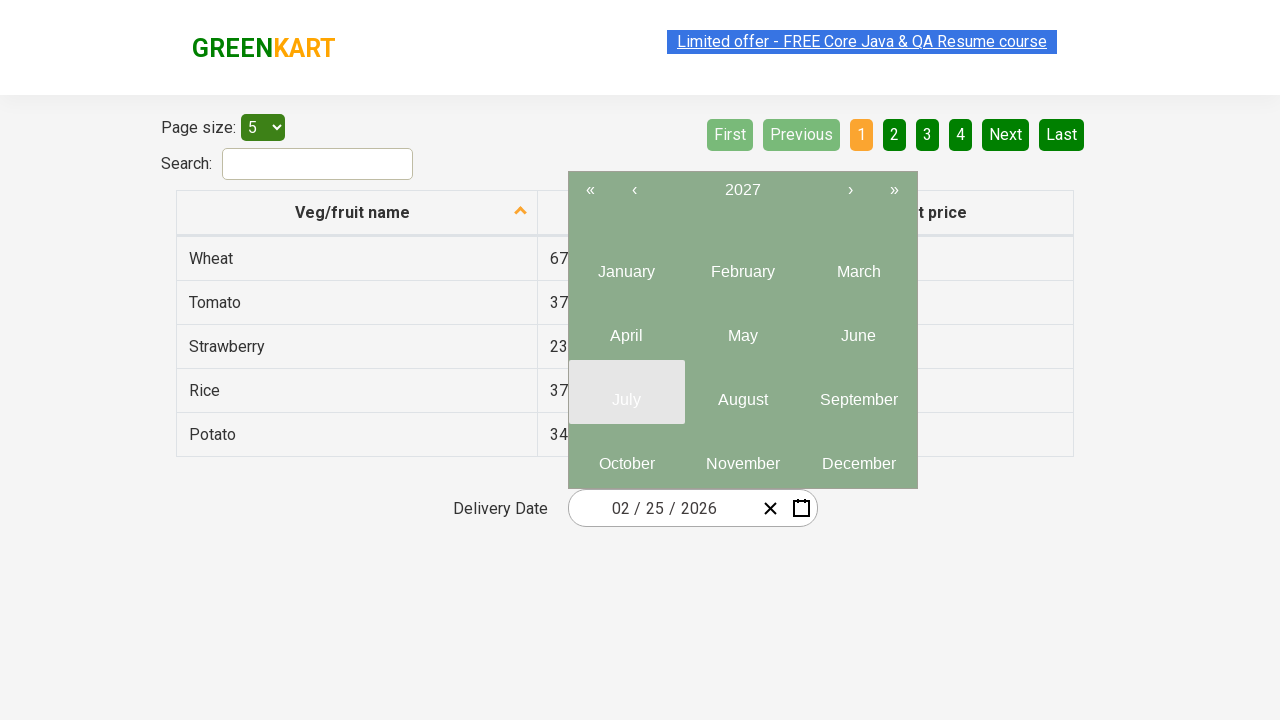

Selected month 6 at (858, 328) on .react-calendar__year-view__months__month >> nth=5
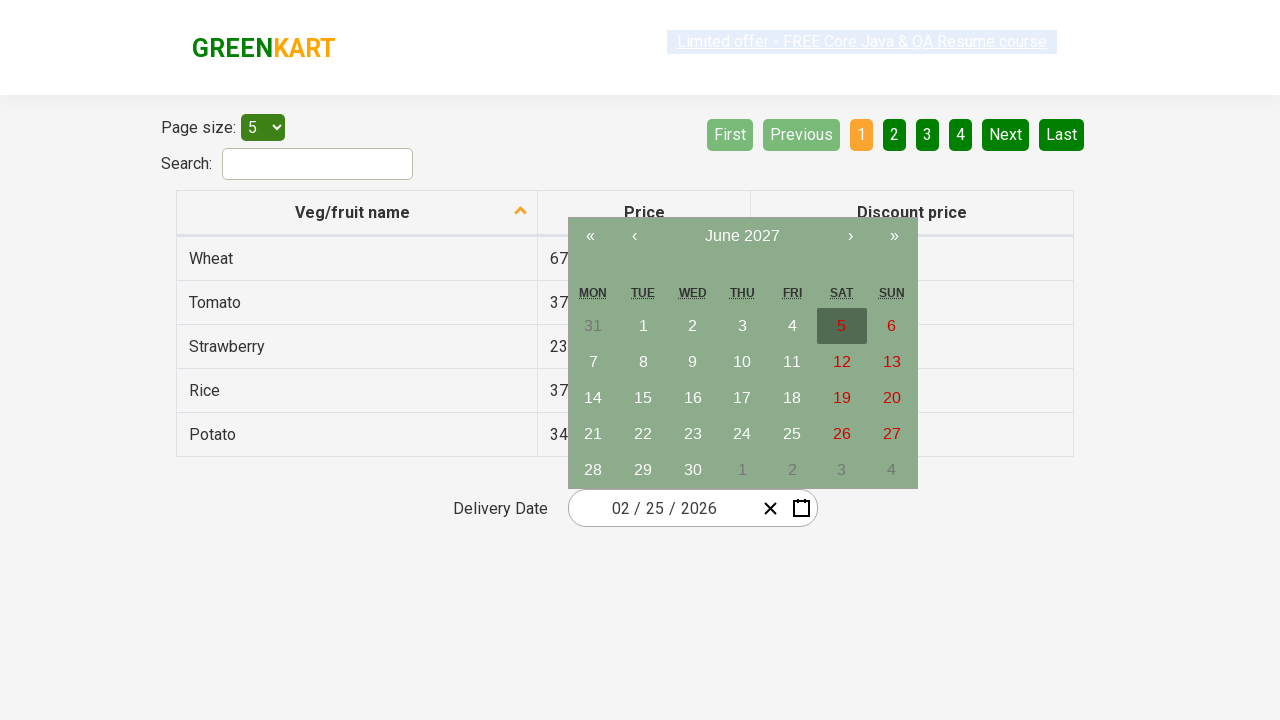

Selected date 15 at (643, 398) on abbr:text('15')
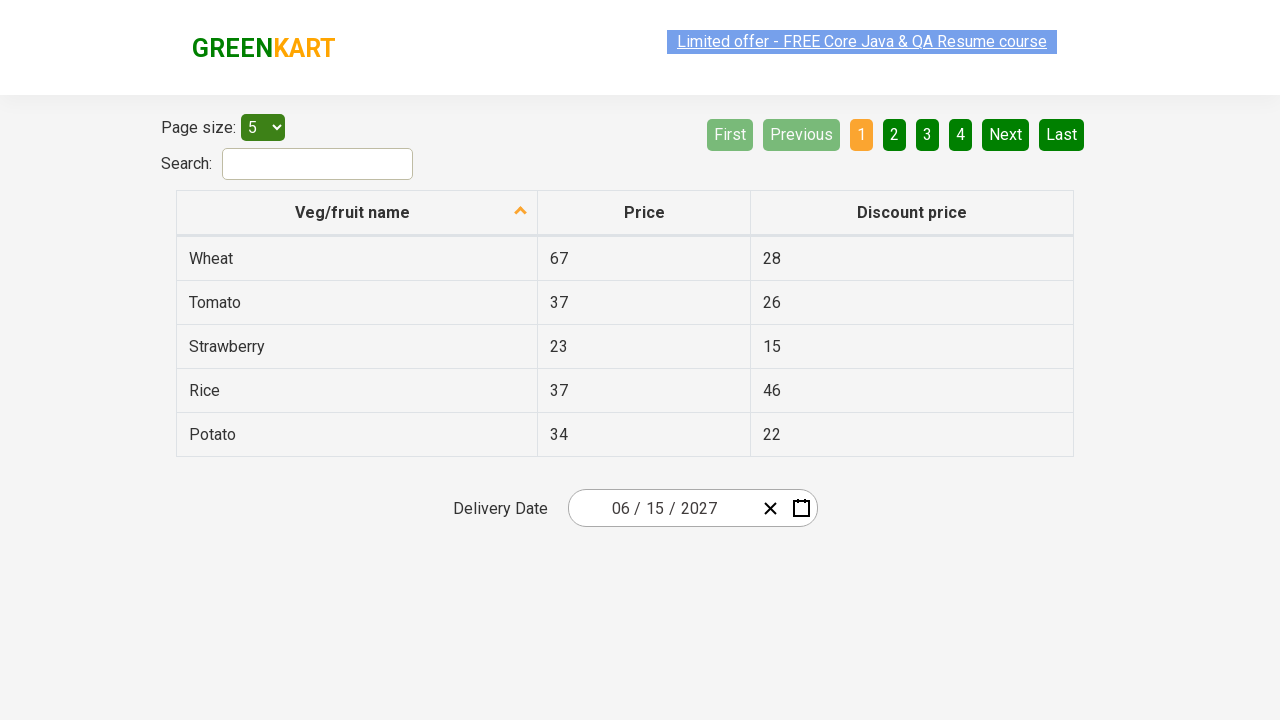

Retrieved all input elements to verify selected values
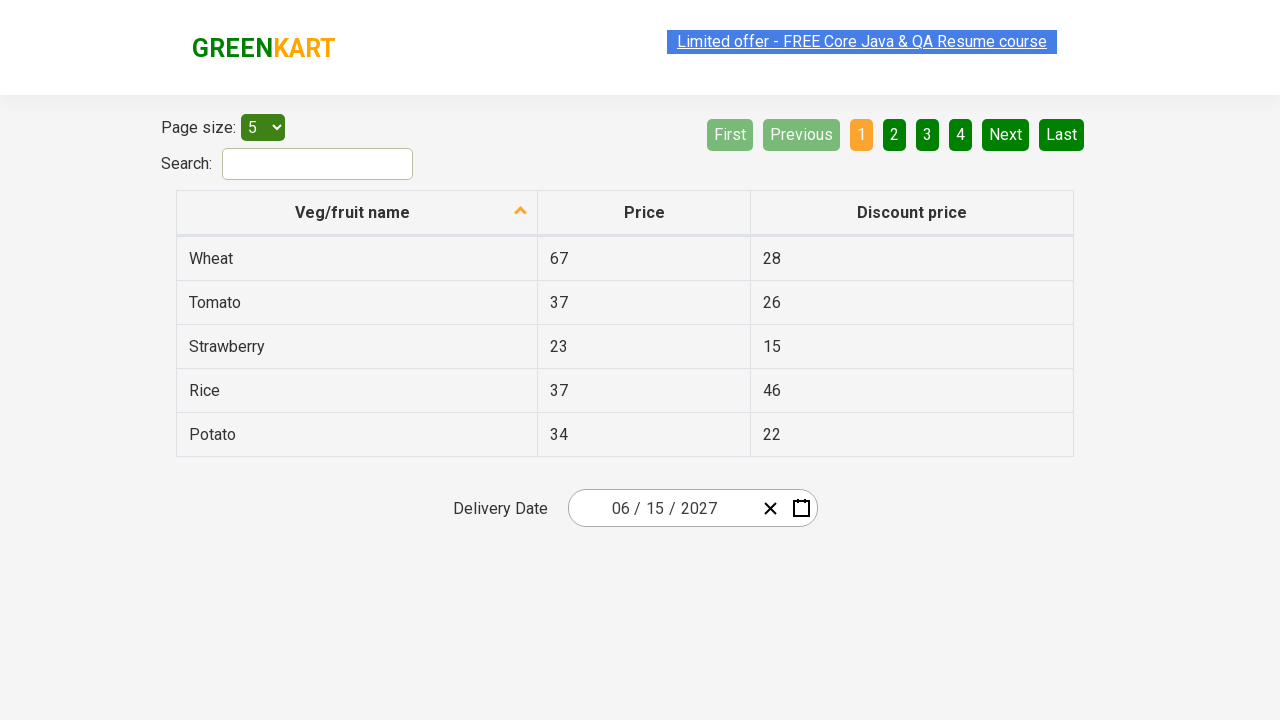

Verified input field 1: expected '6', got '6'
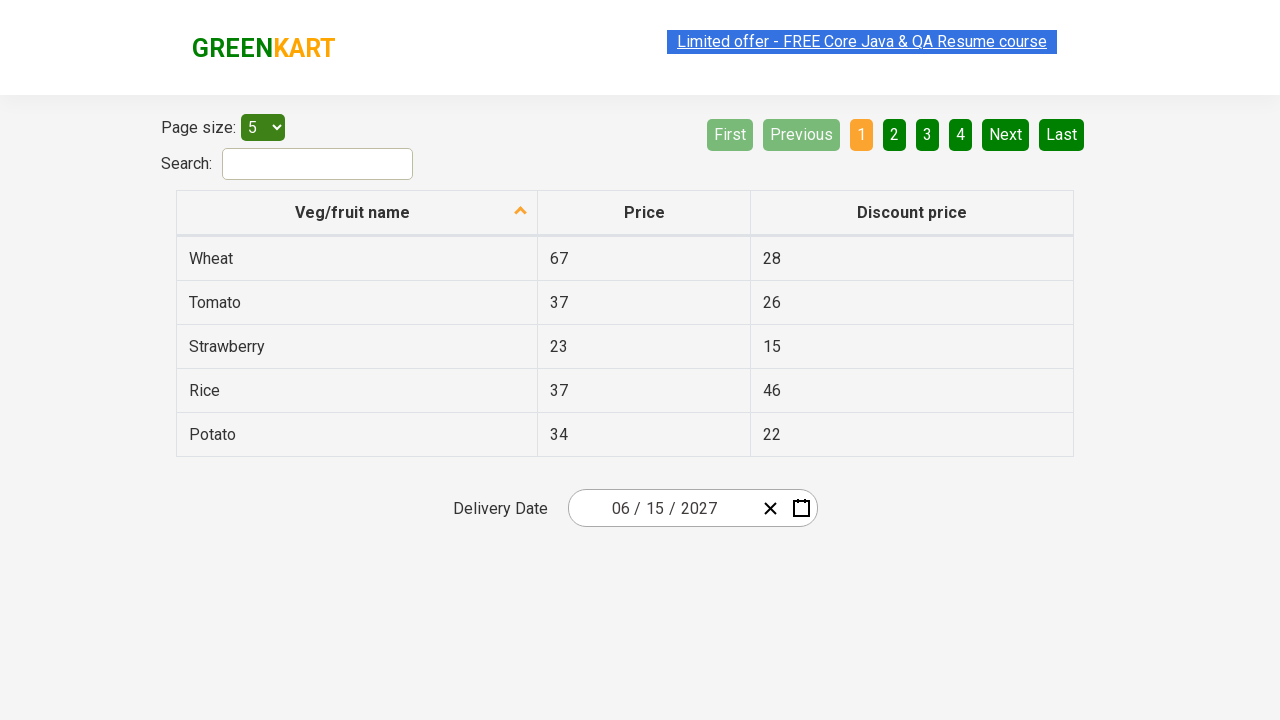

Verified input field 2: expected '15', got '15'
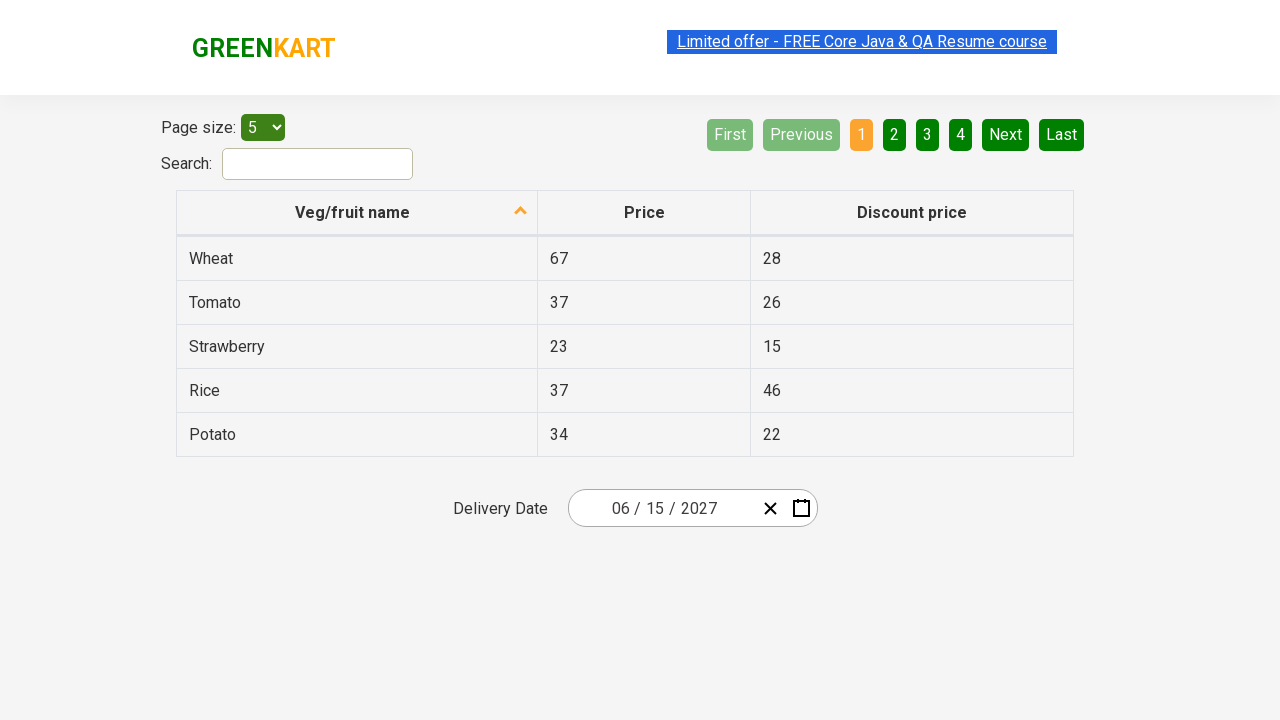

Verified input field 3: expected '2027', got '2027'
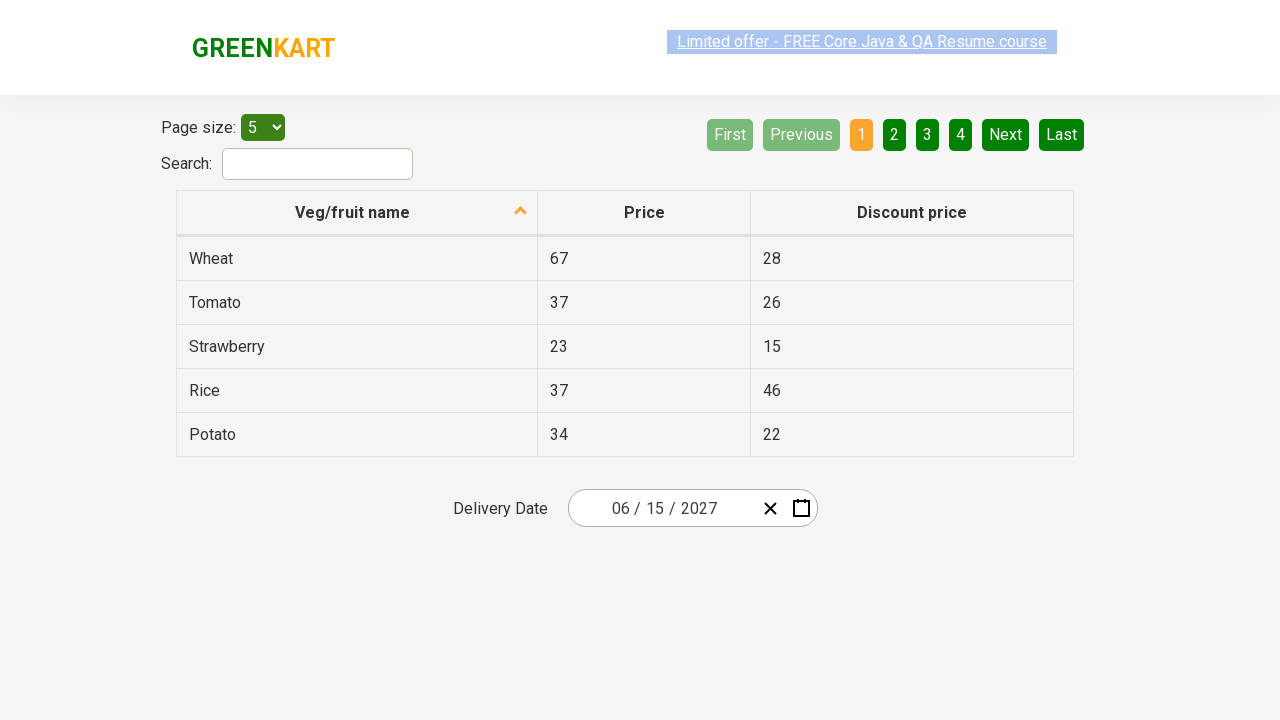

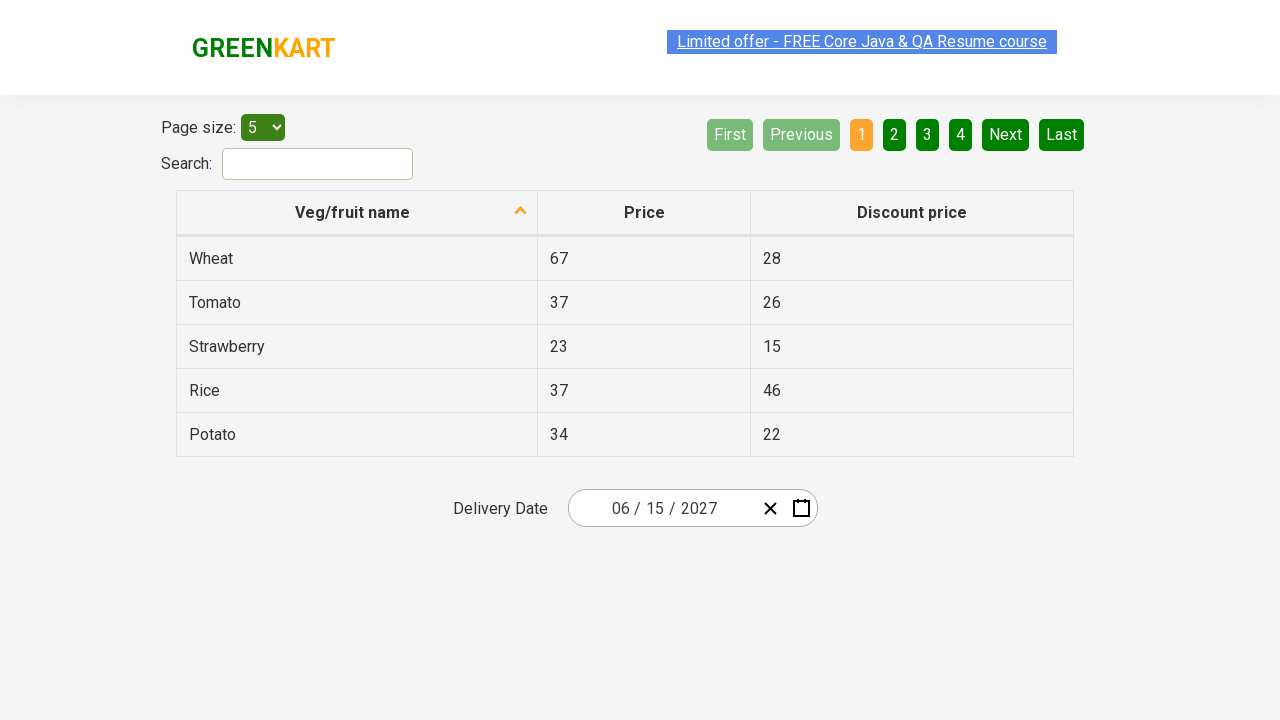